Tests filtering to display only active (incomplete) items

Starting URL: https://demo.playwright.dev/todomvc

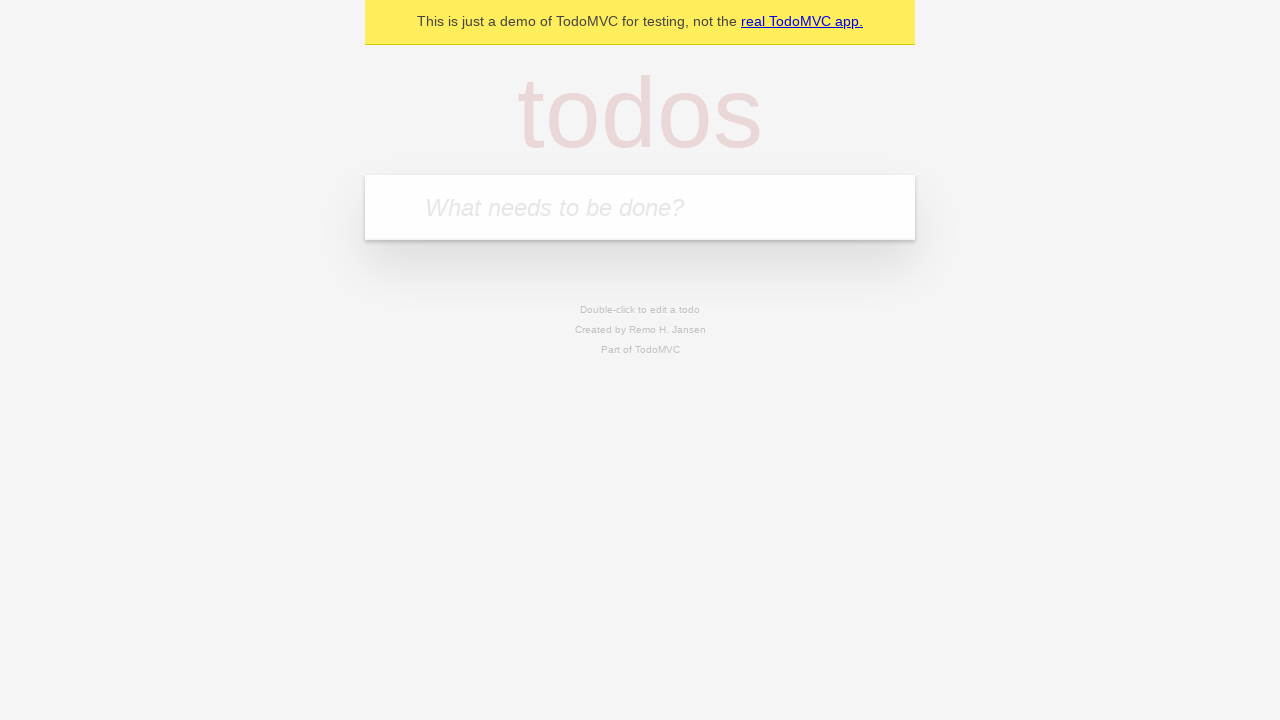

Filled todo input with 'buy some cheese' on internal:attr=[placeholder="What needs to be done?"i]
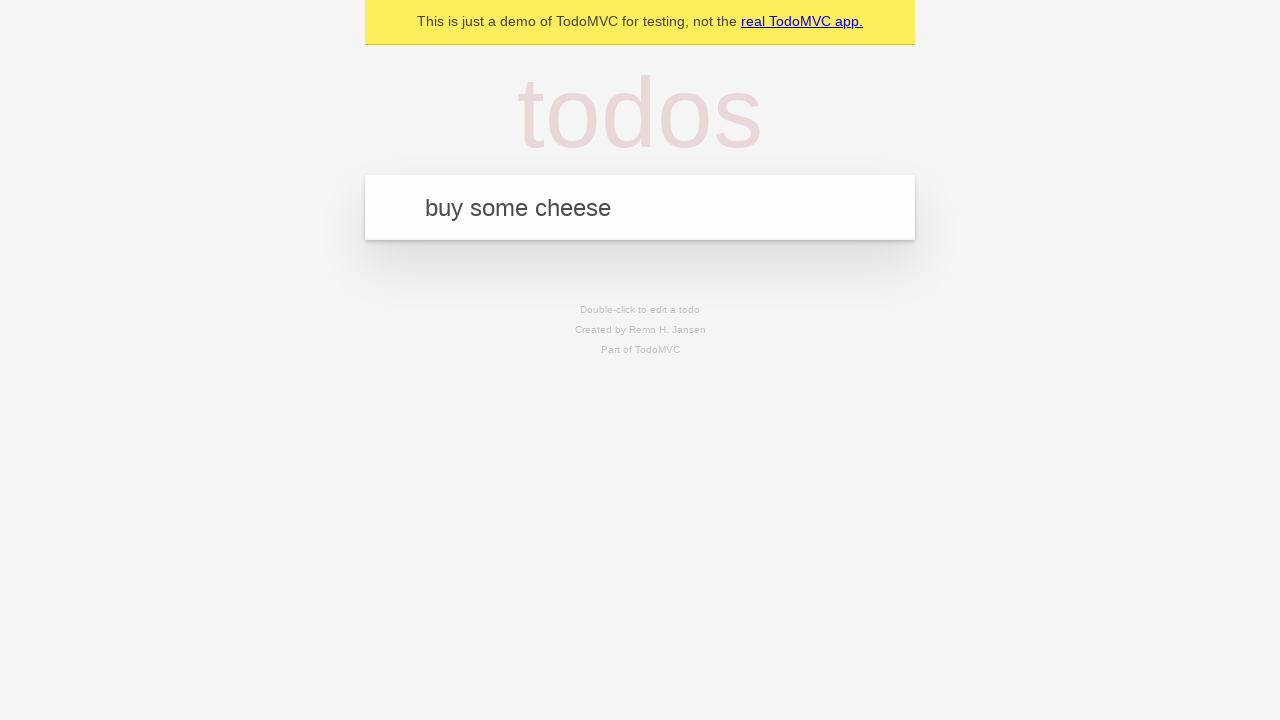

Pressed Enter to add first todo item on internal:attr=[placeholder="What needs to be done?"i]
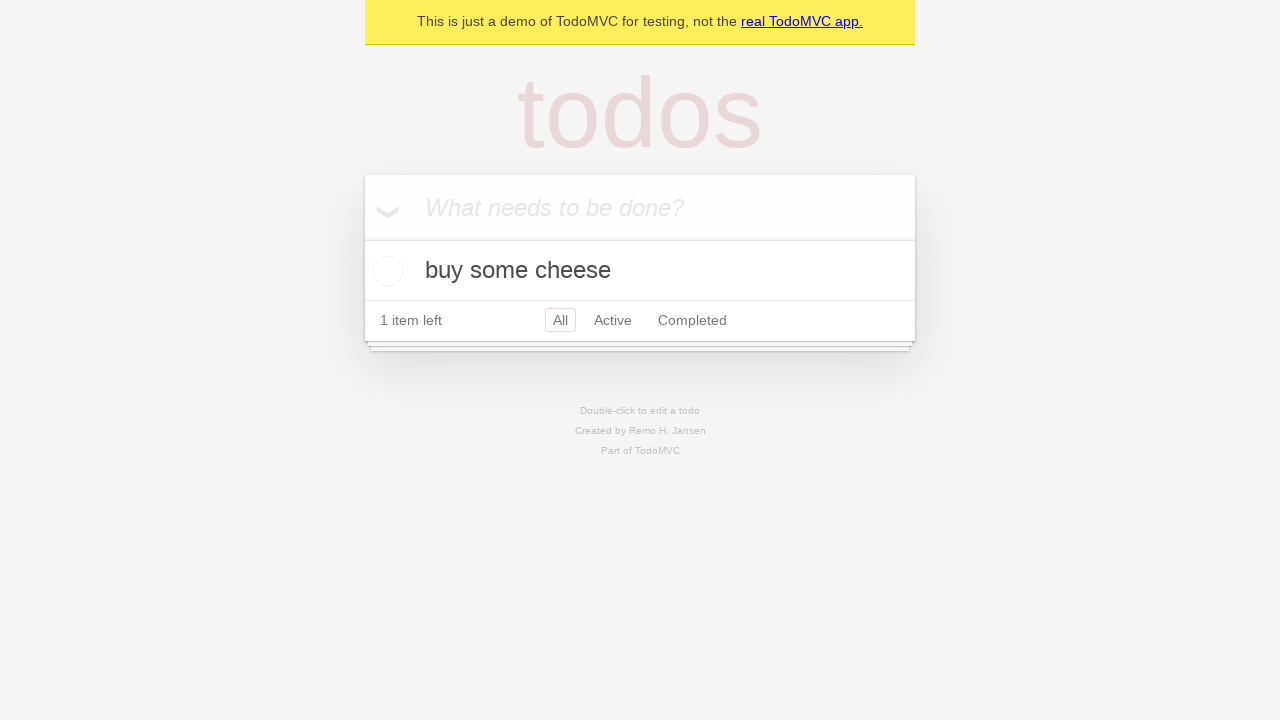

Filled todo input with 'feed the cat' on internal:attr=[placeholder="What needs to be done?"i]
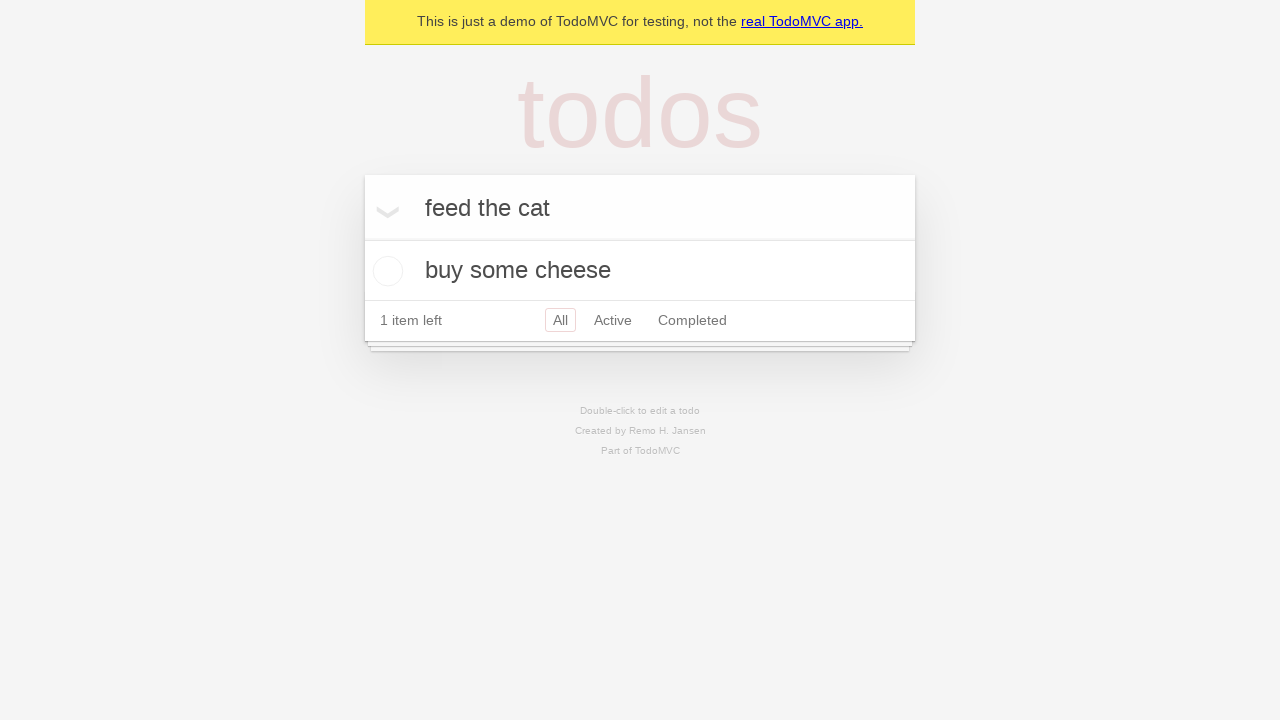

Pressed Enter to add second todo item on internal:attr=[placeholder="What needs to be done?"i]
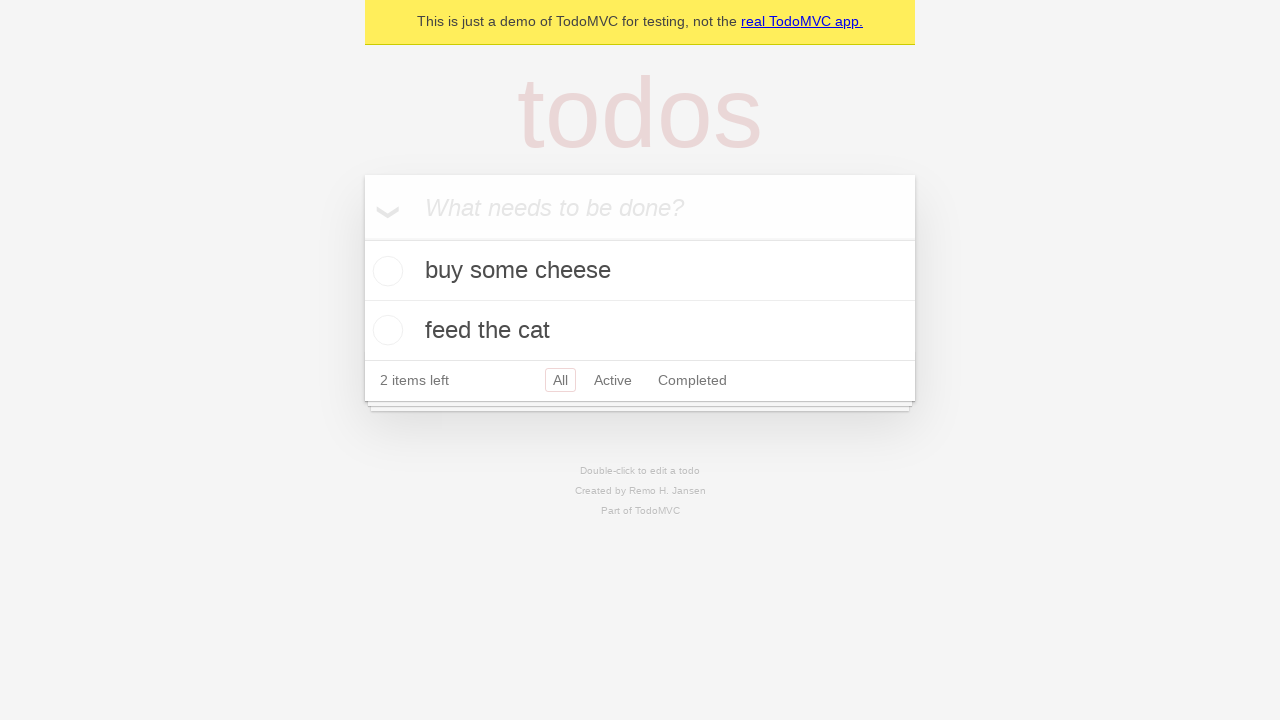

Filled todo input with 'book a doctors appointment' on internal:attr=[placeholder="What needs to be done?"i]
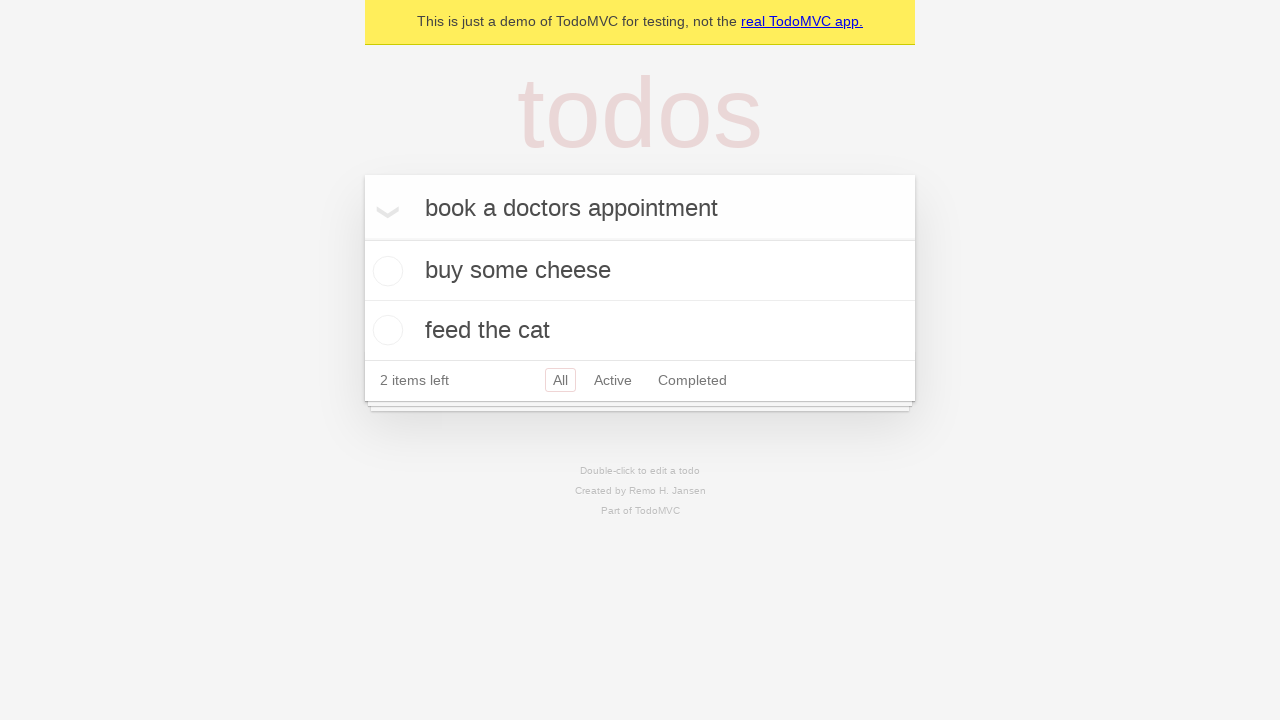

Pressed Enter to add third todo item on internal:attr=[placeholder="What needs to be done?"i]
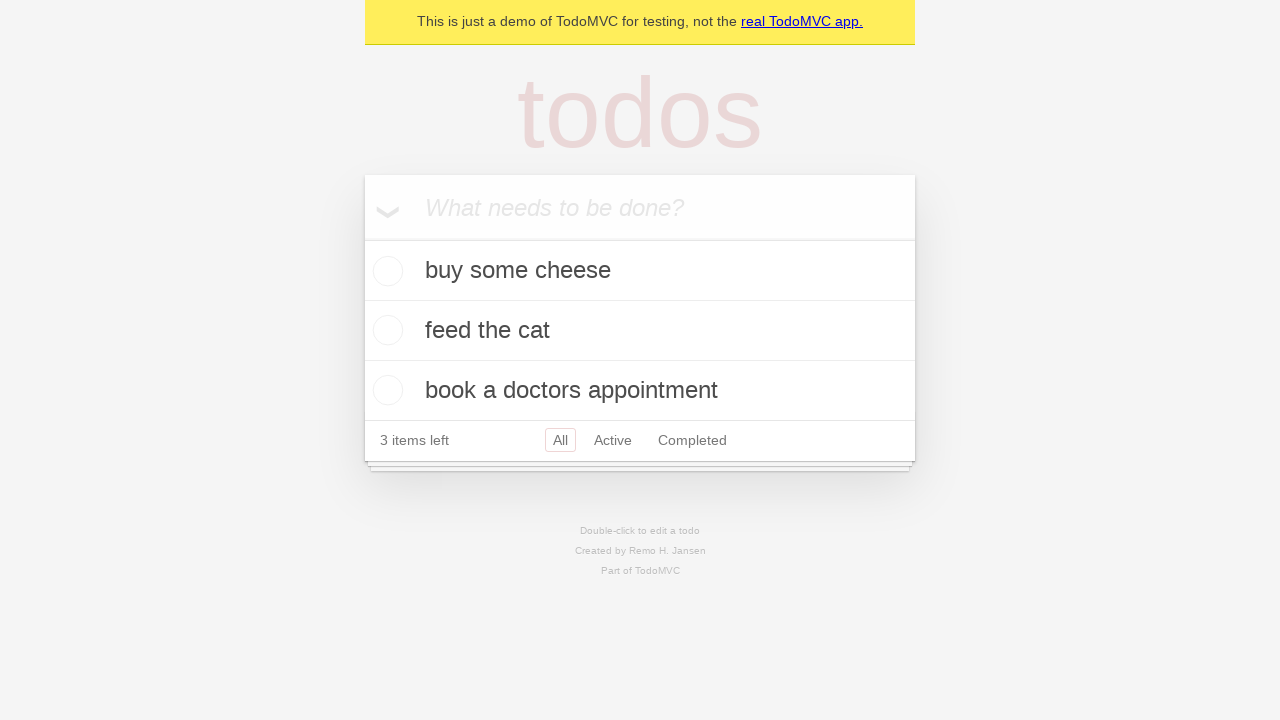

Checked second todo item to mark as completed at (385, 330) on internal:testid=[data-testid="todo-item"s] >> nth=1 >> internal:role=checkbox
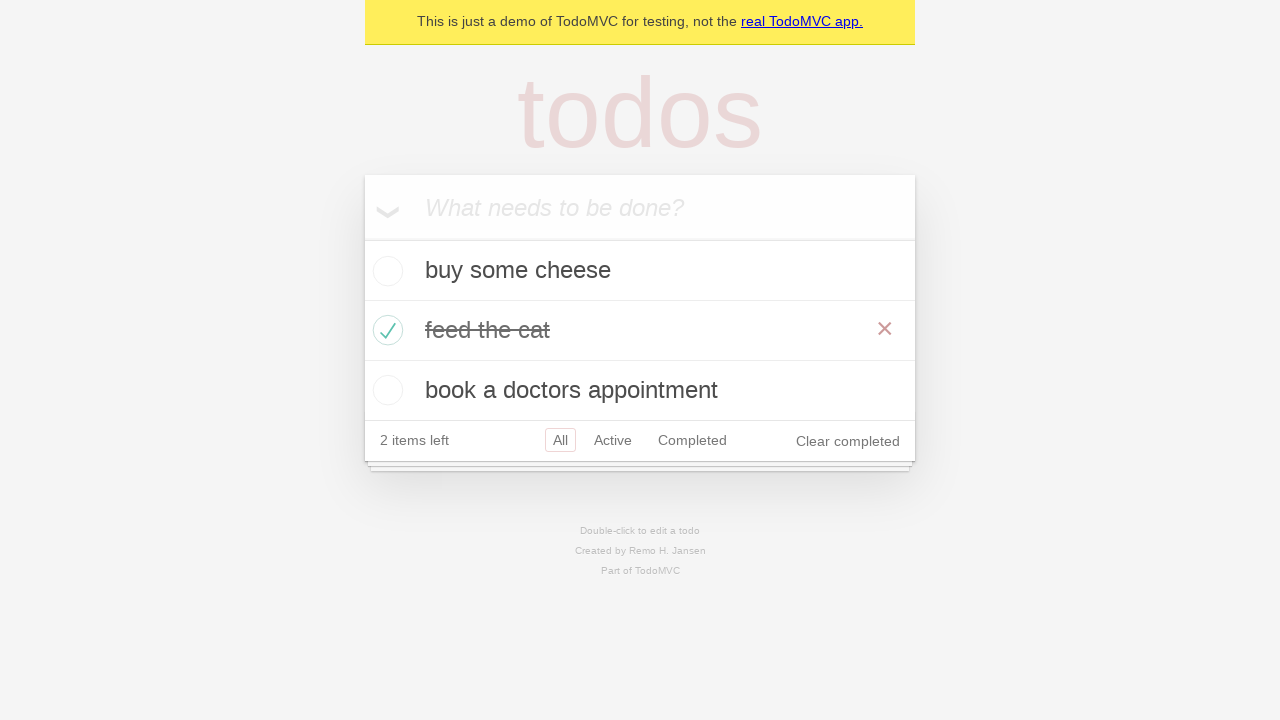

Clicked Active filter to display only incomplete items at (613, 440) on internal:role=link[name="Active"i]
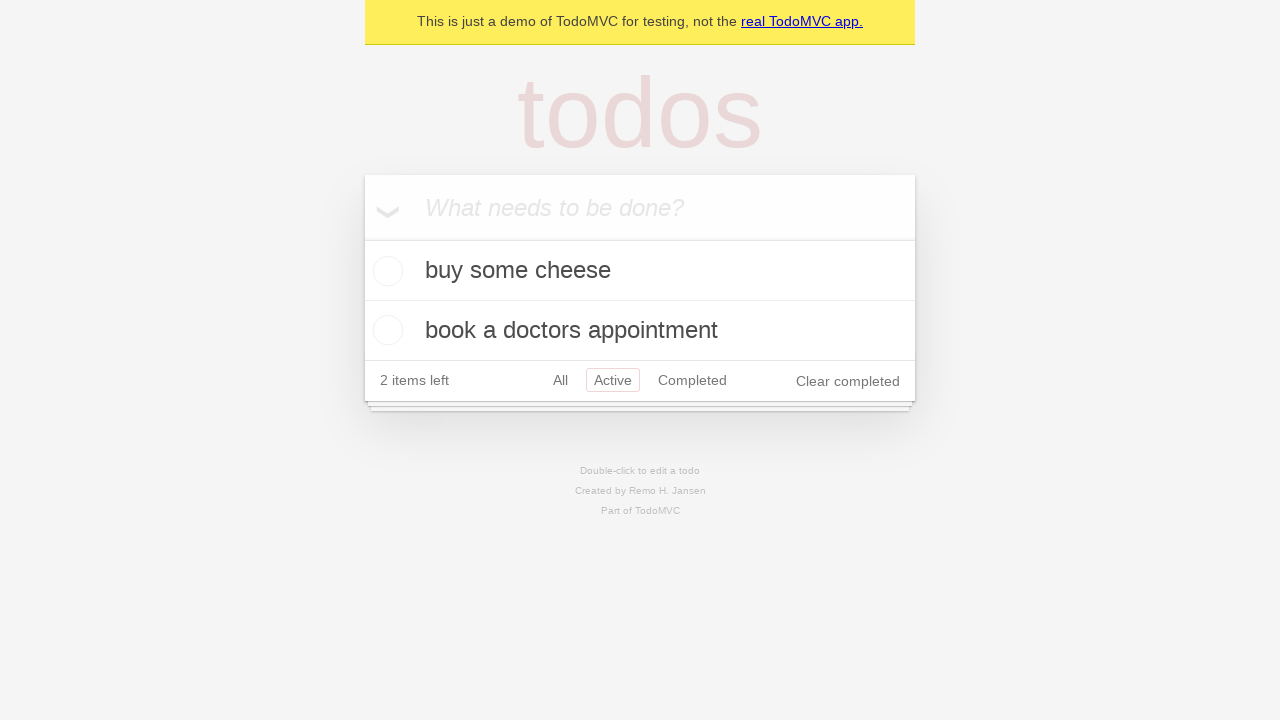

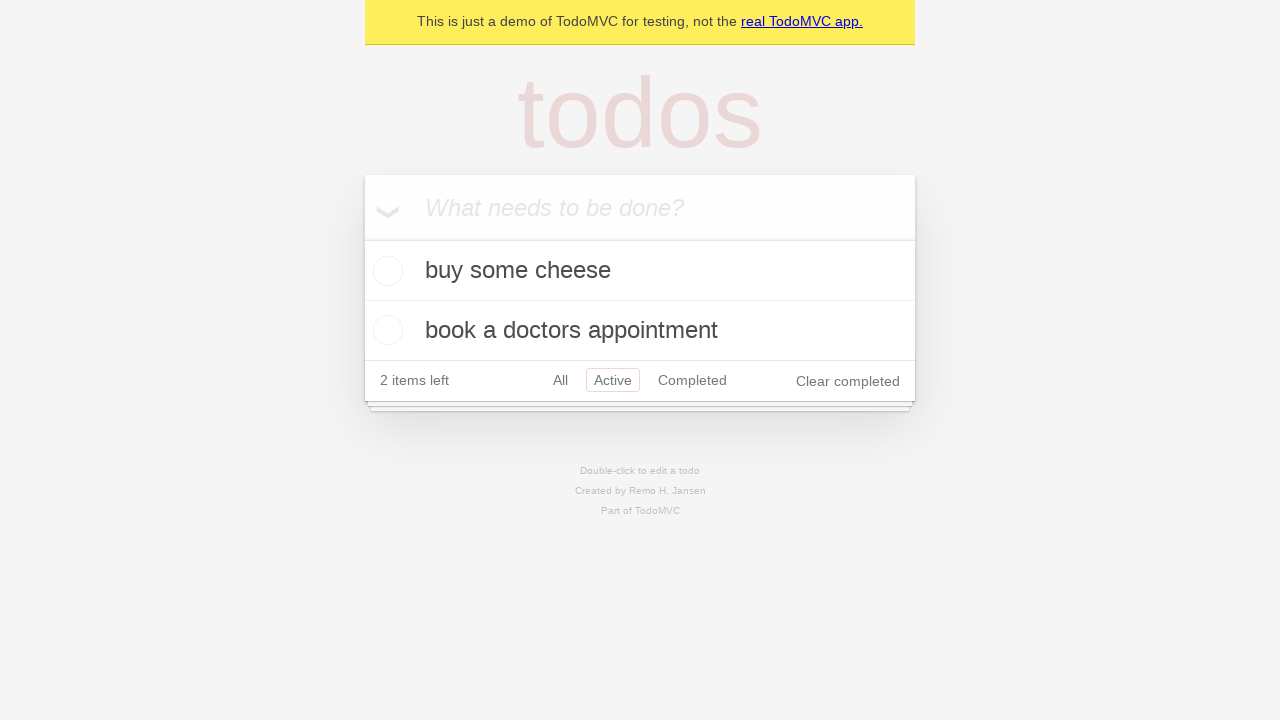